Tests switching between browser windows/tabs

Starting URL: https://formy-project.herokuapp.com

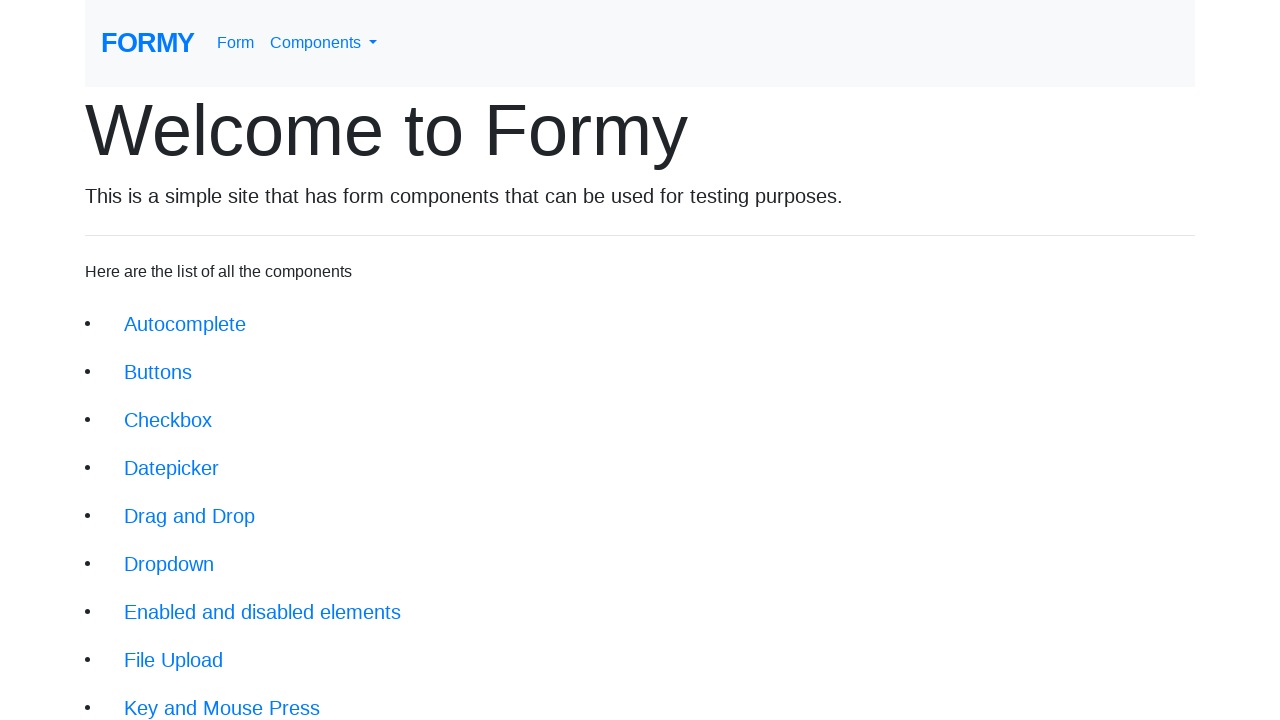

Clicked switch window link to navigate to switch window page at (191, 648) on xpath=//a[@class='btn btn-lg' and @href='/switch-window']
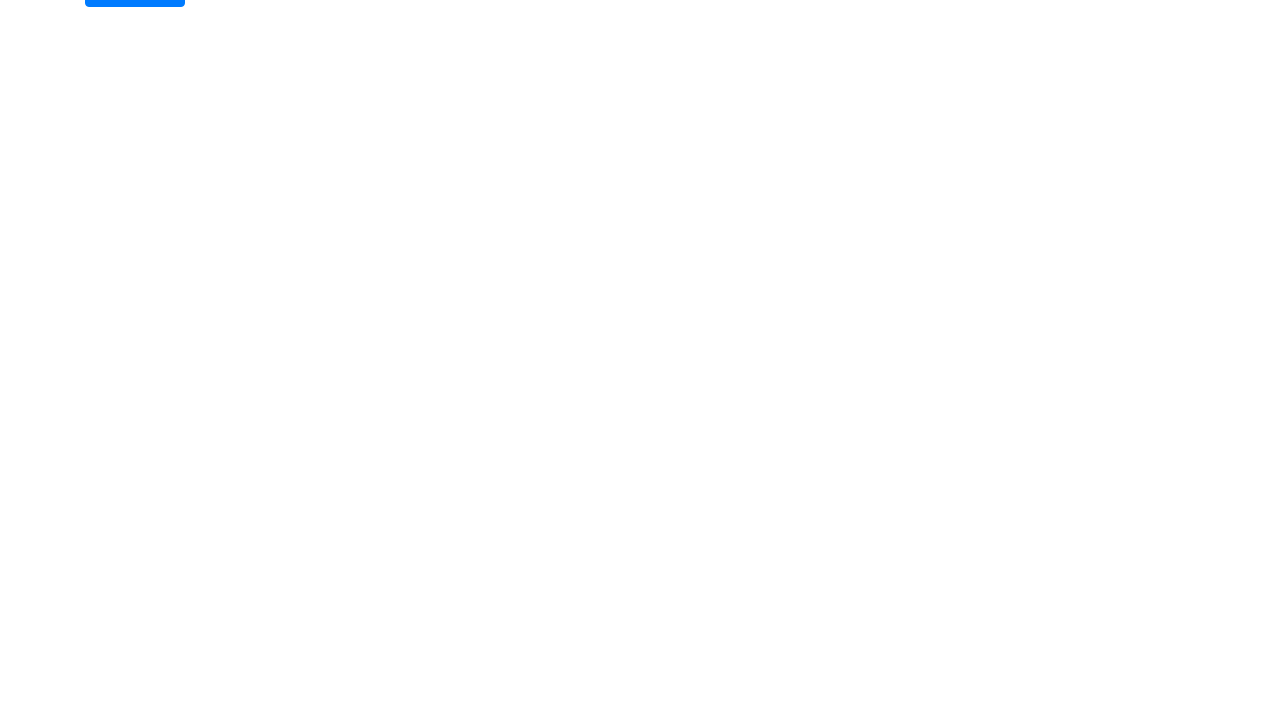

Clicked button to open new tab at (148, 186) on xpath=//button[@type='button' and @class='btn btn-primary']
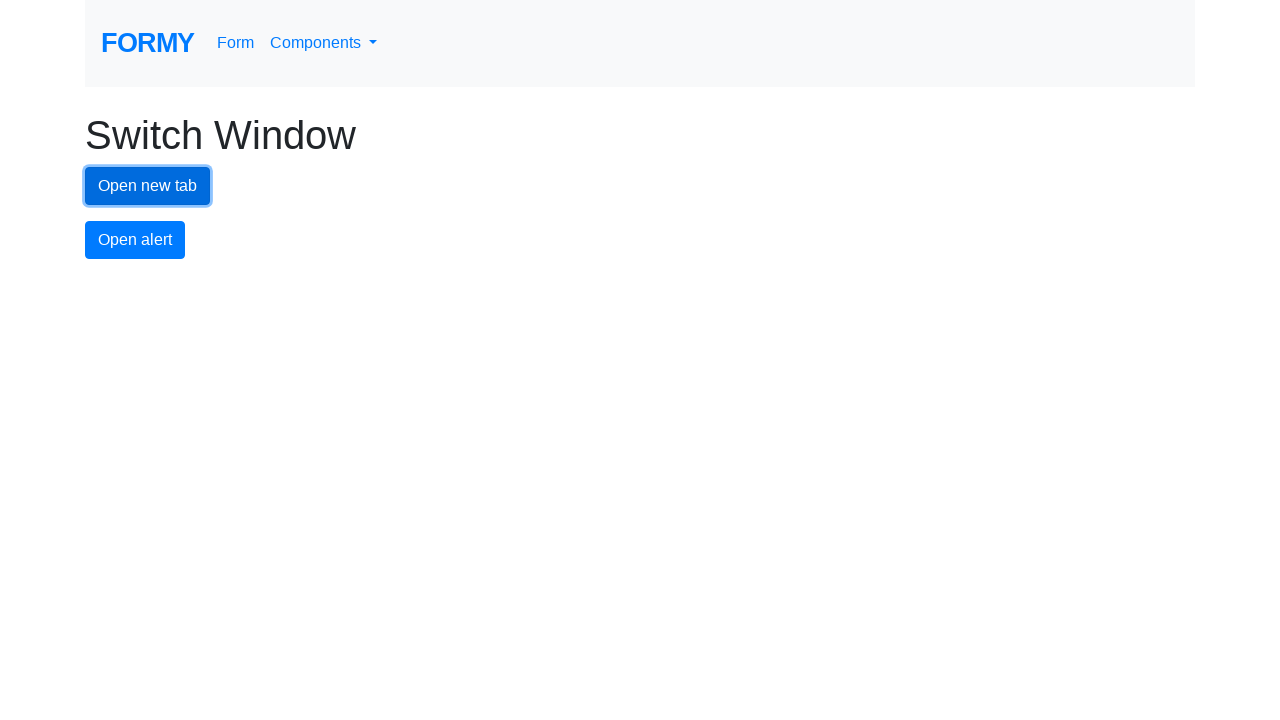

New tab opened and captured
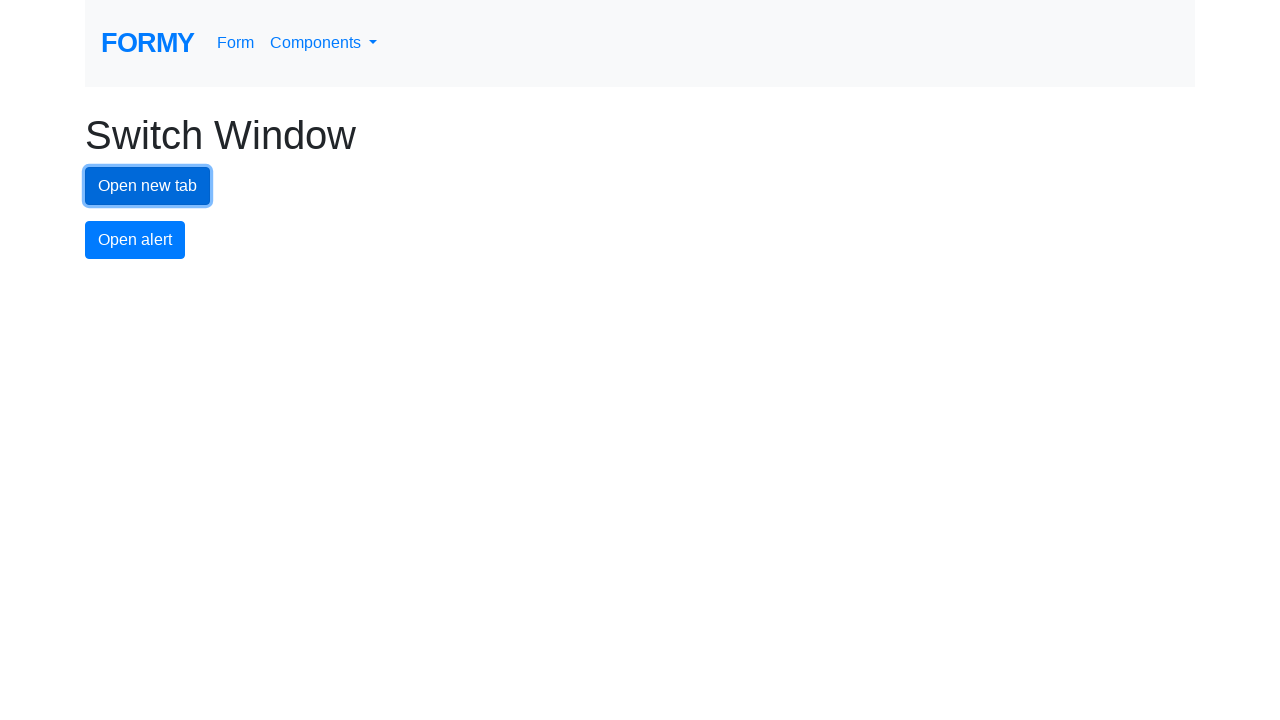

Clicked switch window link on new tab at (191, 648) on xpath=//a[@class='btn btn-lg' and @href='/switch-window']
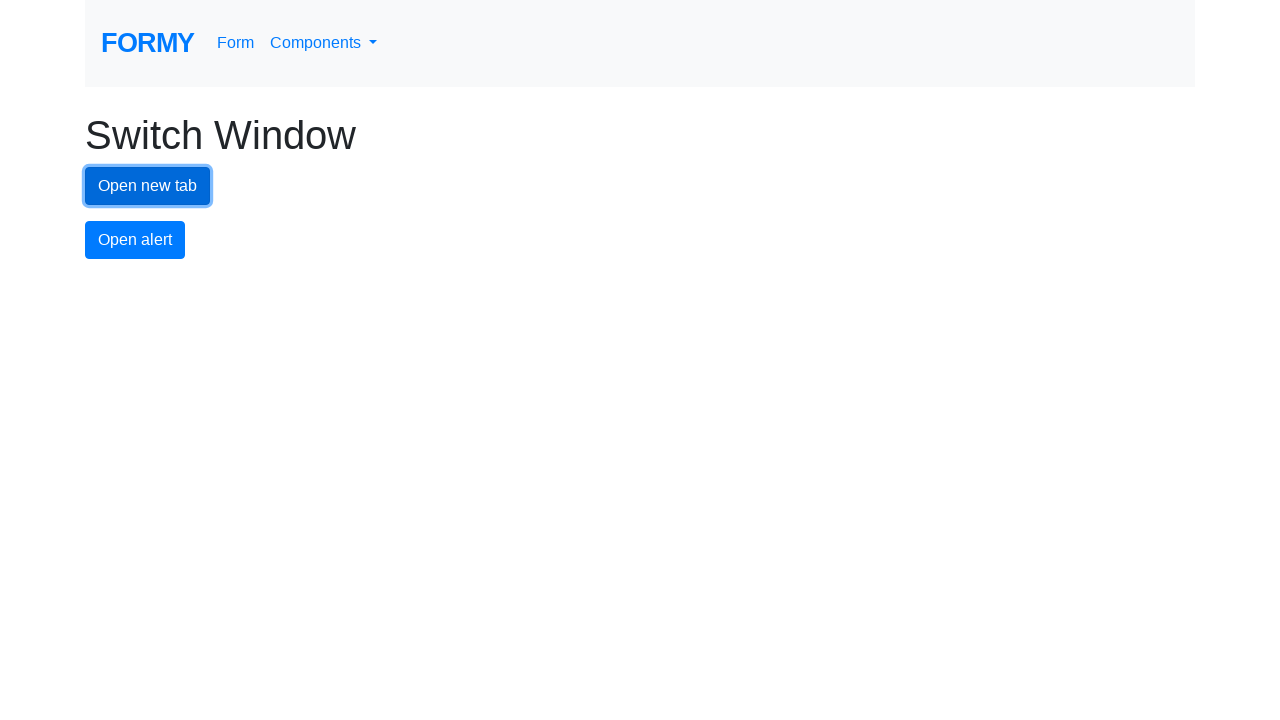

Clicked logo to return to home on new tab at (148, 43) on xpath=//a[@class='navbar-brand' and @id='logo']
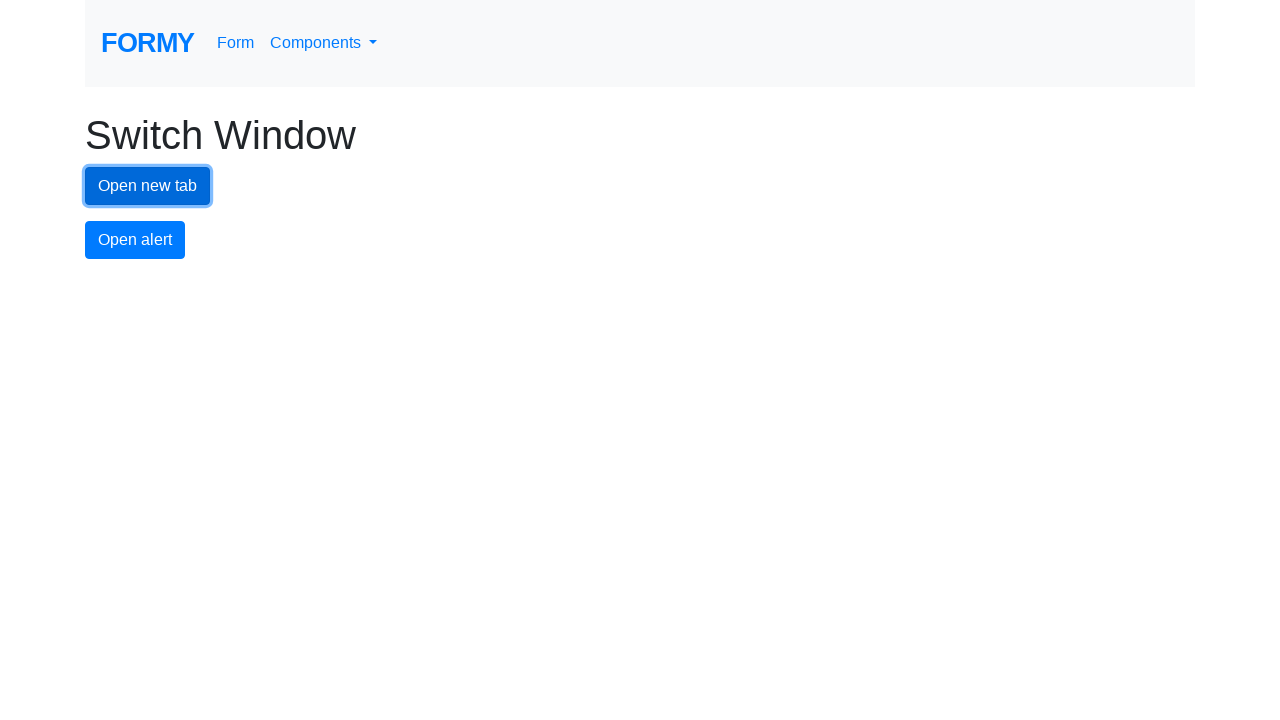

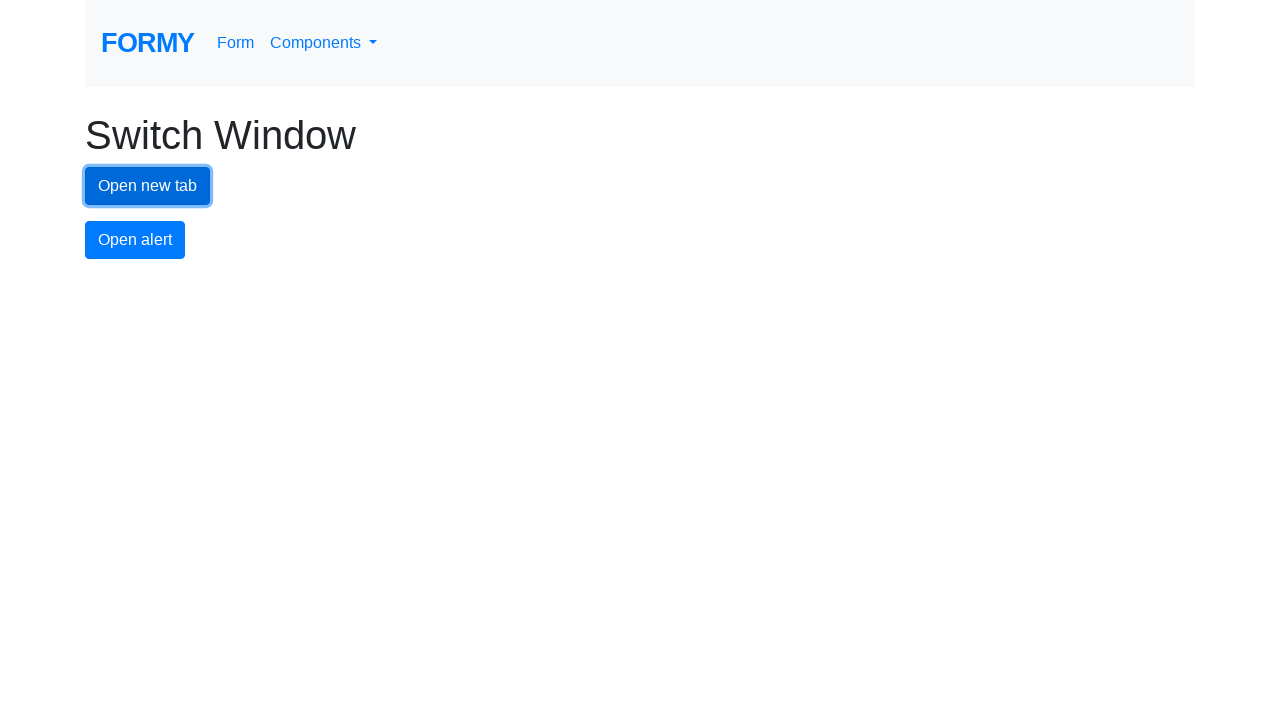